Tests that the "Public Contracts" link in the footer menu is clickable and navigates correctly

Starting URL: https://catalog.onliner.by/

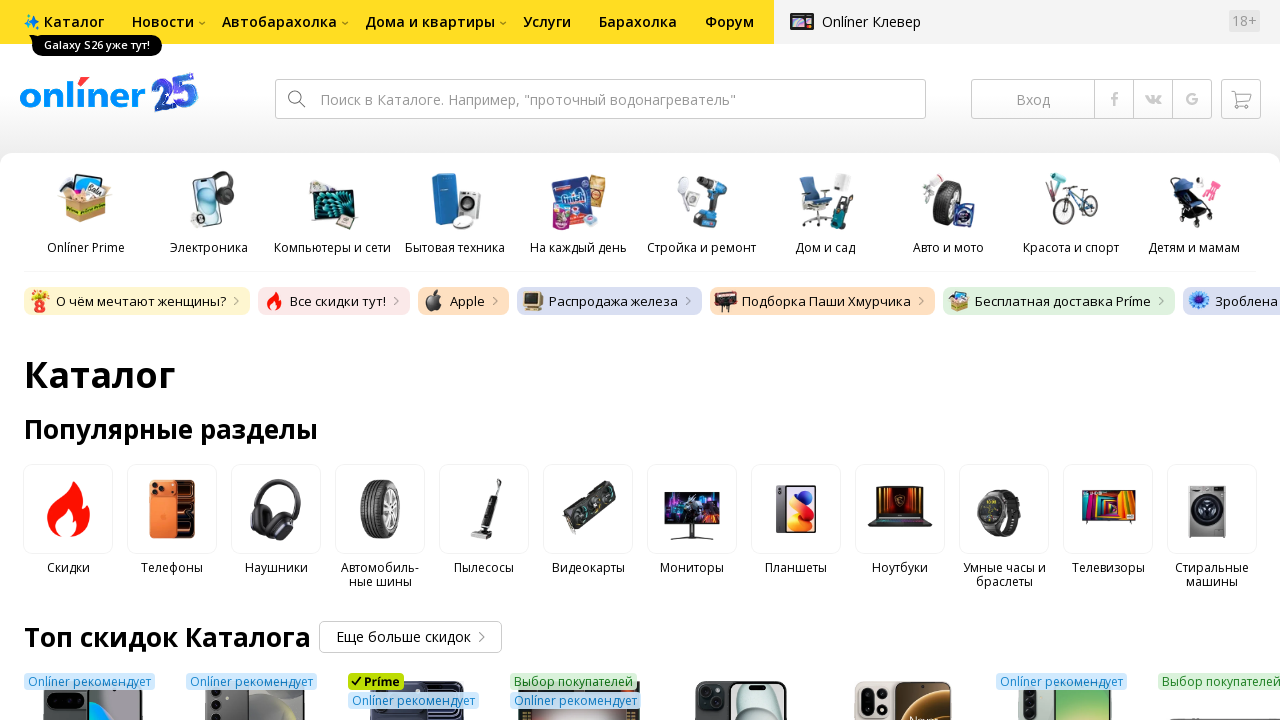

Clicked the 'Public Contracts' link in footer menu at (812, 619) on a.footer-style__link.footer-style__link_primary[href*='.by/publichnye-dogovory']
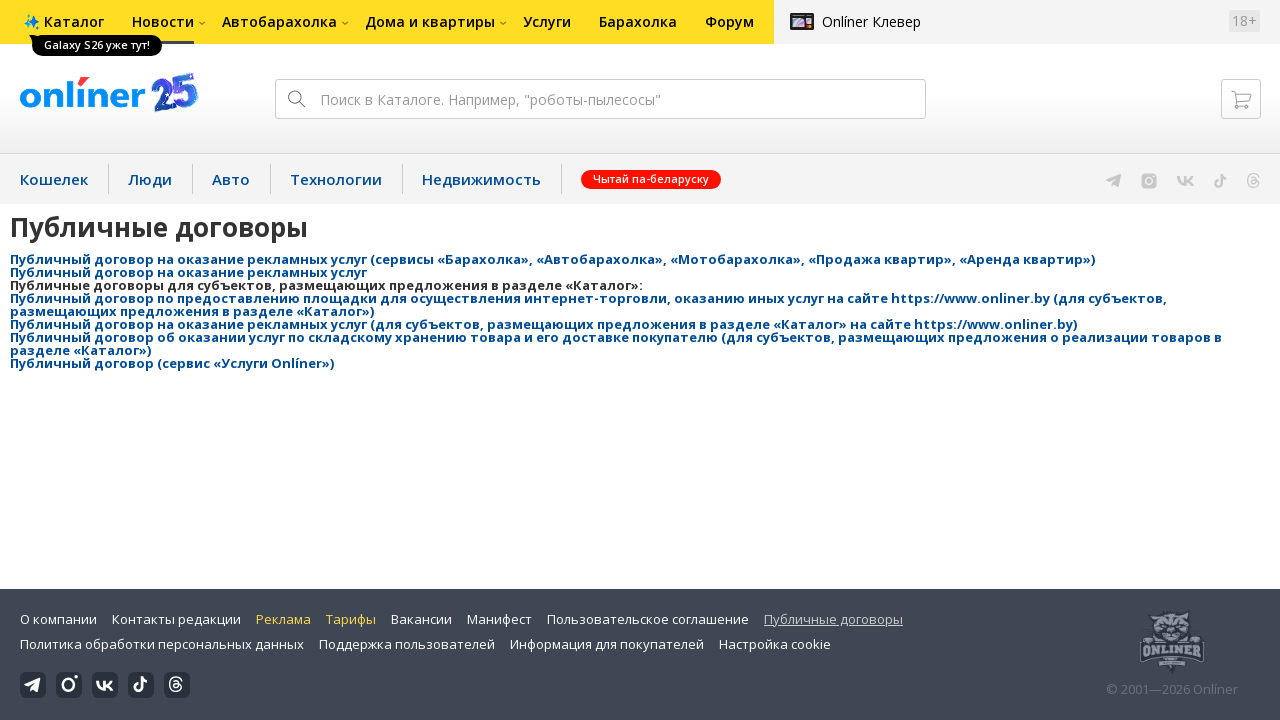

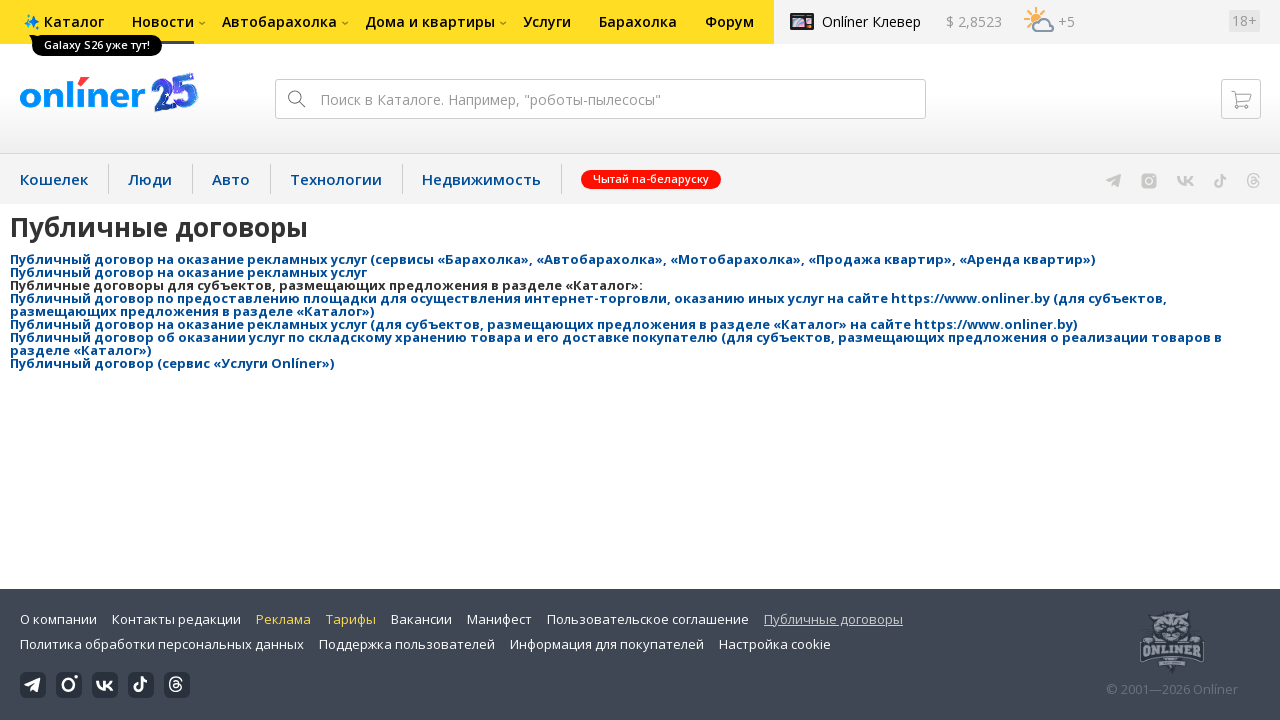